Tests that entering text instead of a number shows the correct error message "Please enter a number"

Starting URL: https://kristinek.github.io/site/tasks/enter_a_number

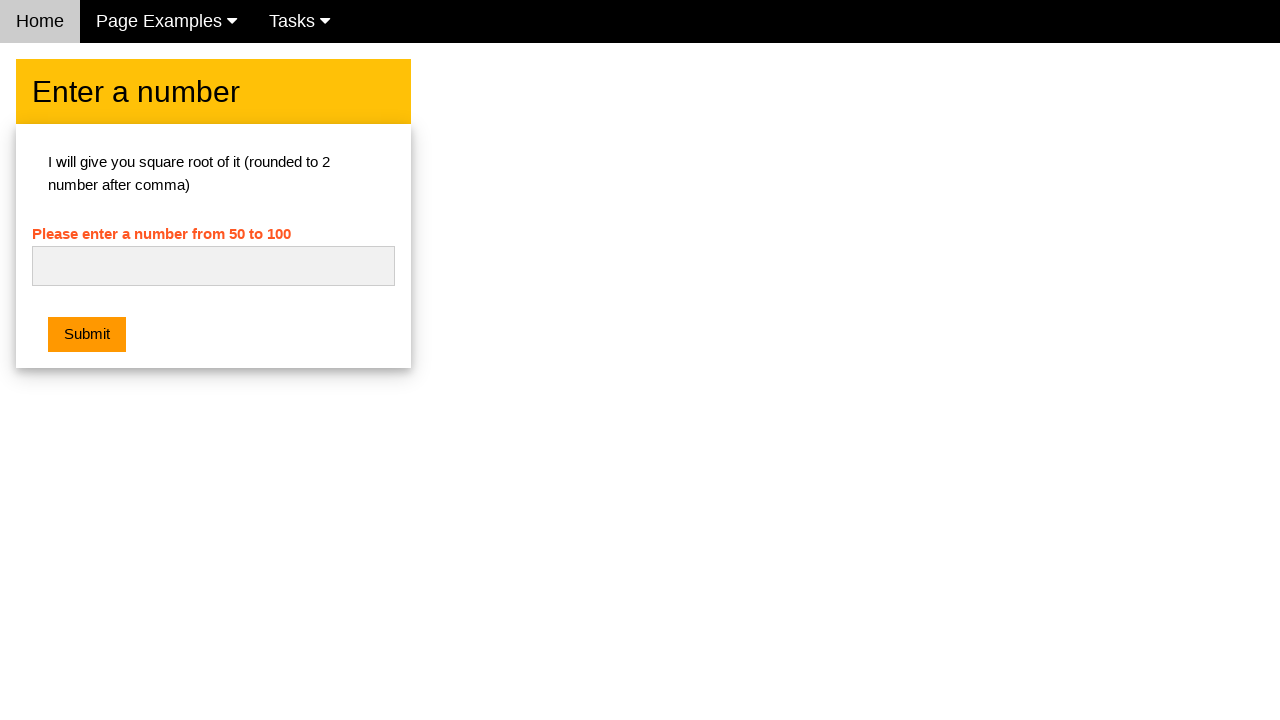

Navigated to the enter a number task page
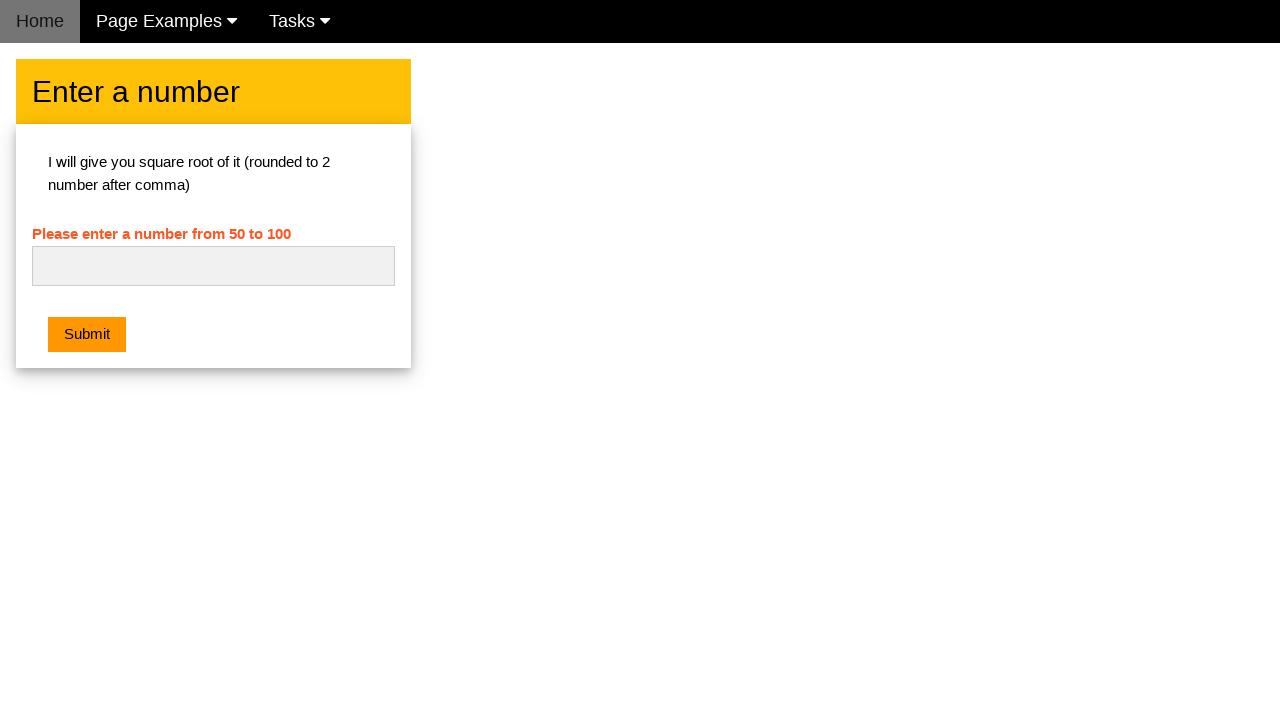

Entered text 'No' instead of a number in the input field on #numb
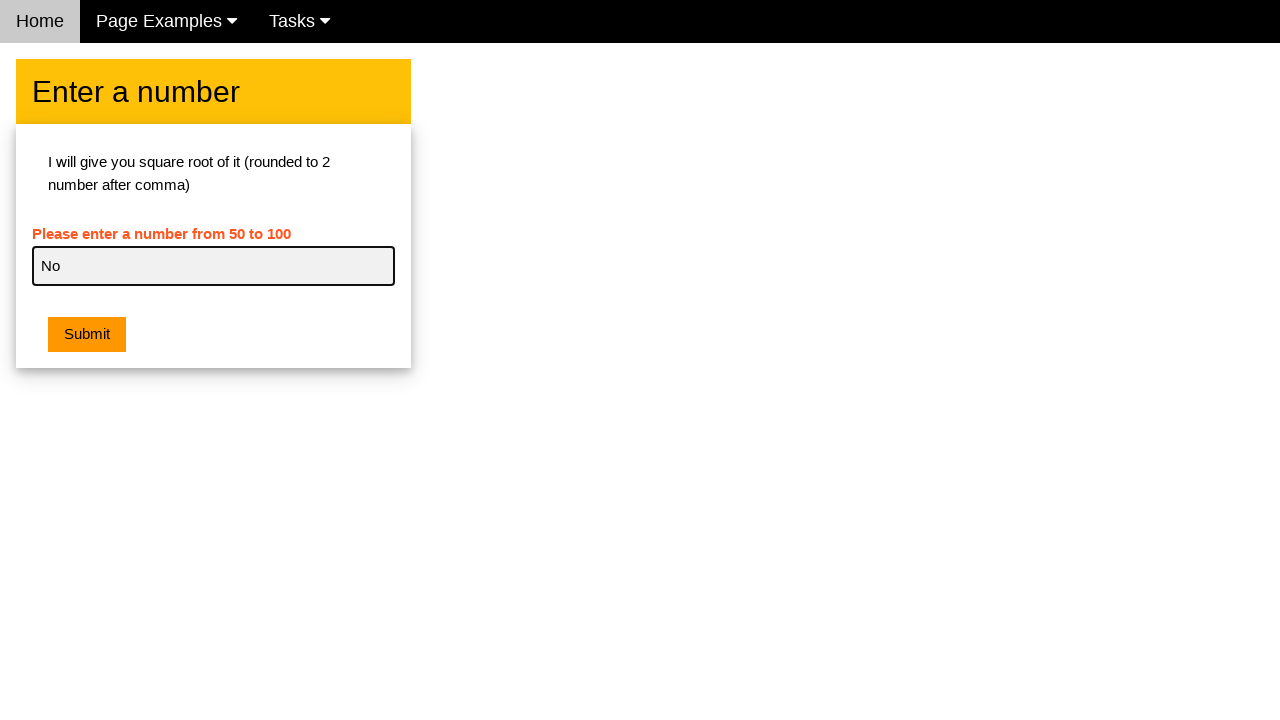

Clicked the submit button at (87, 335) on .w3-orange
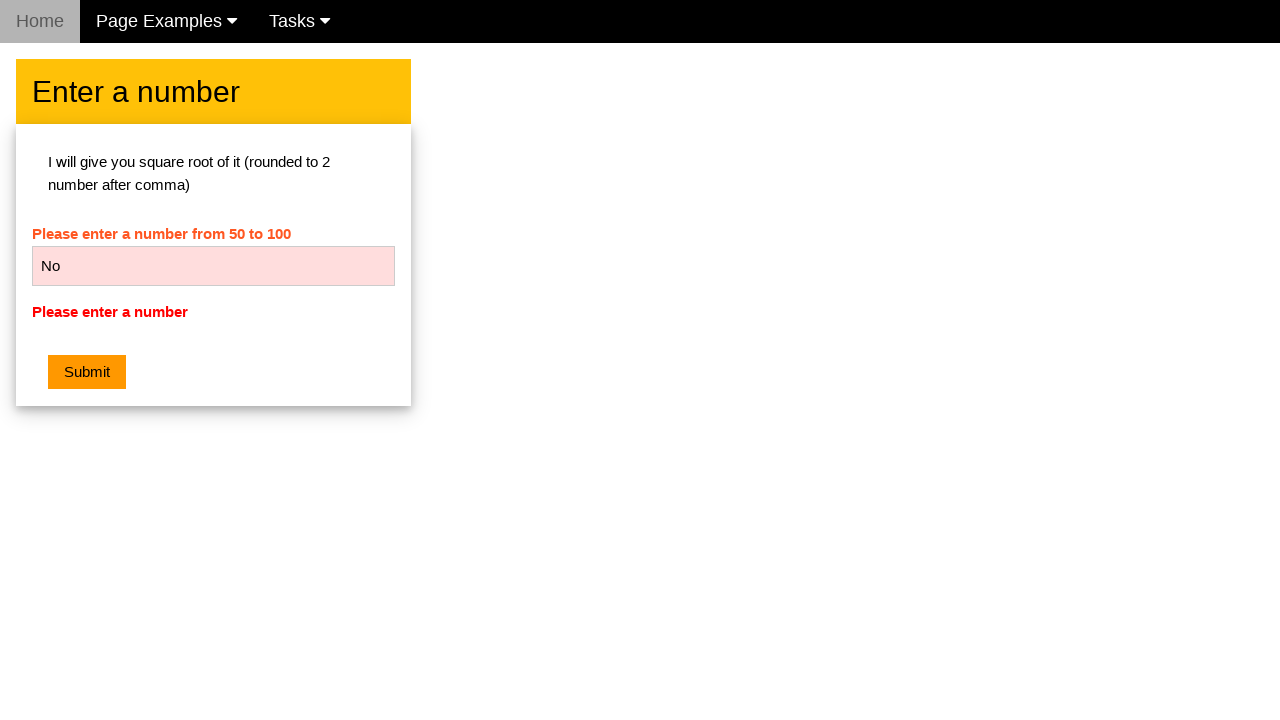

Error message appeared on the page
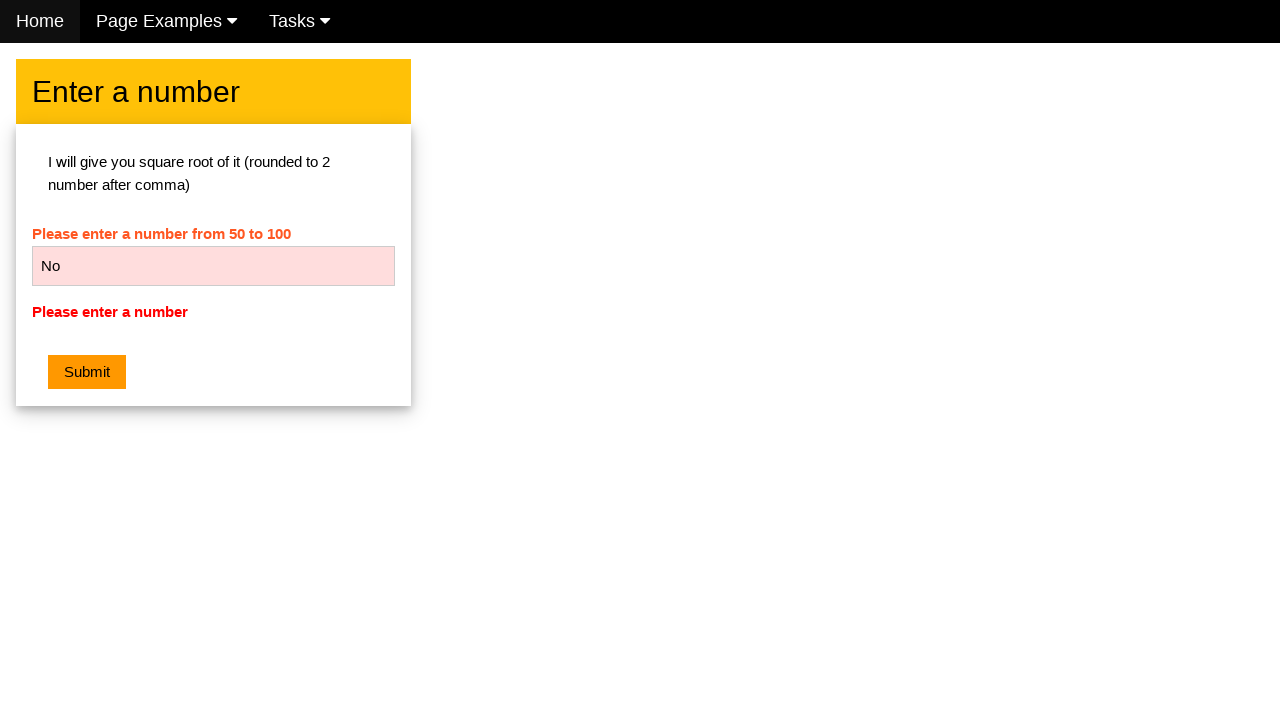

Verified error message displays 'Please enter a number'
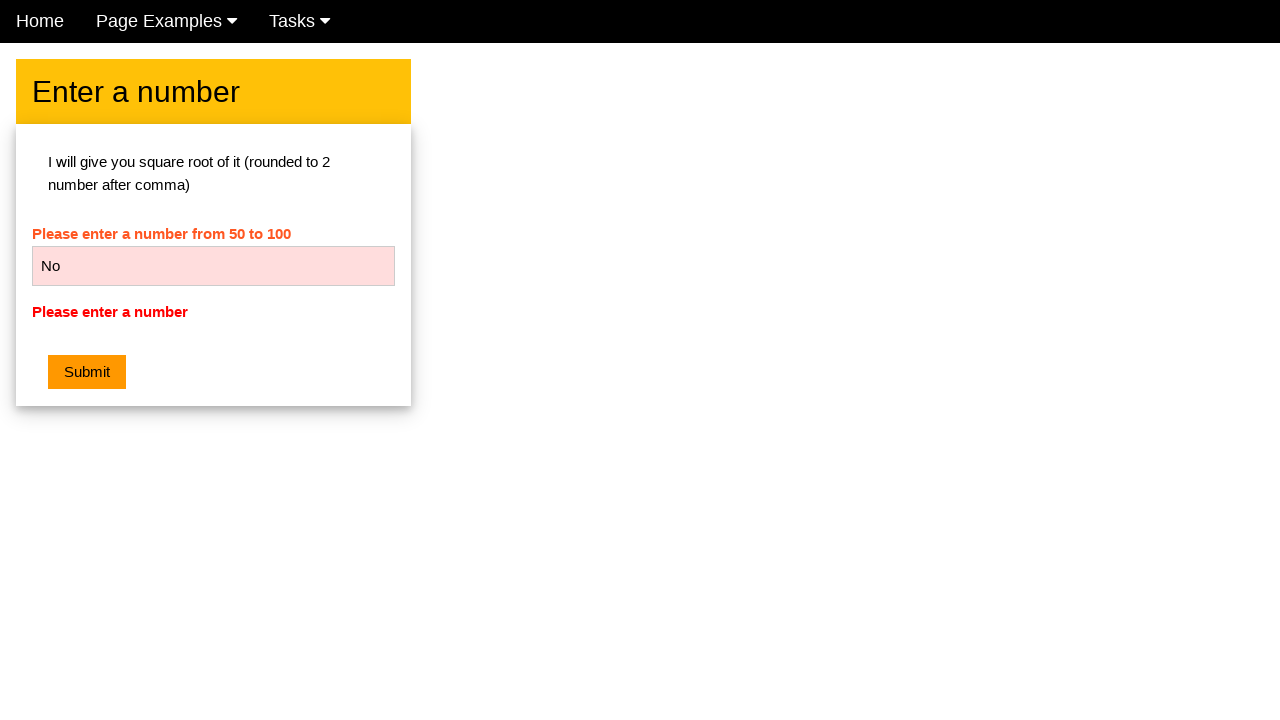

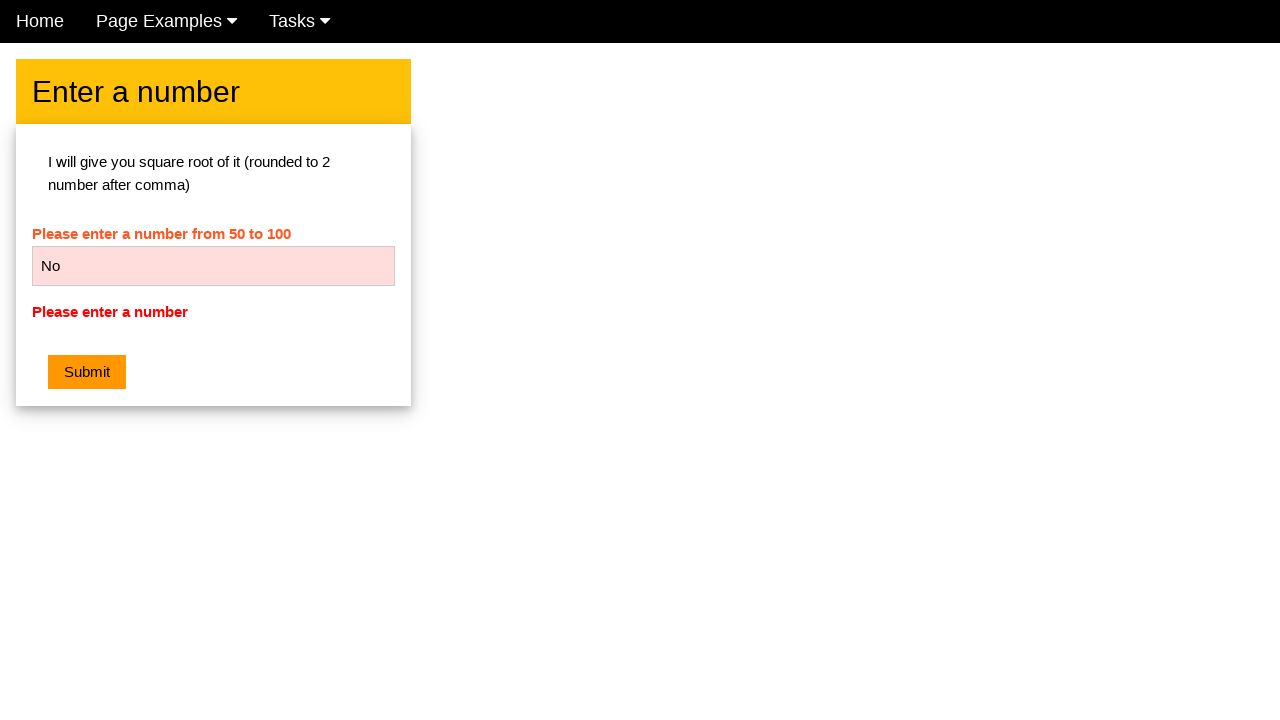